Tests 7-character validation form with valid input "Abc123*" containing asterisk and verifies it returns "Valid Value"

Starting URL: https://testpages.eviltester.com/styled/apps/7charval/simple7charvalidation.html

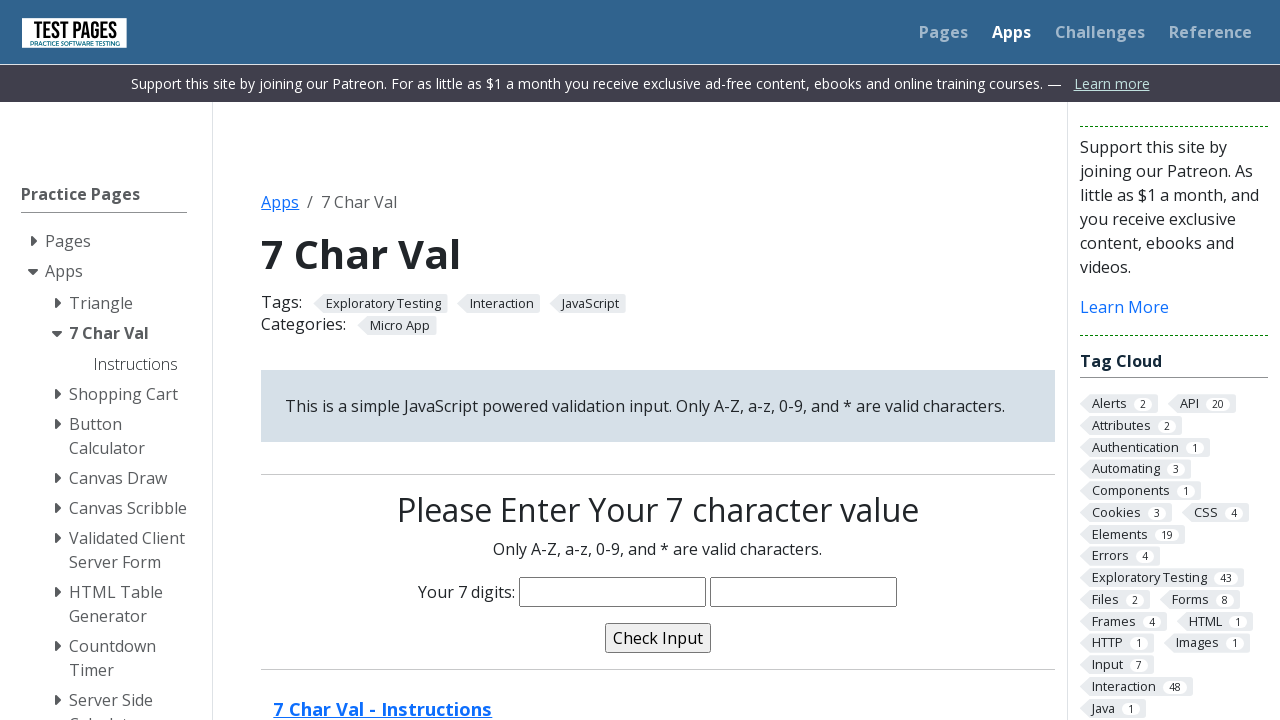

Filled validation form with valid 7-character input 'Abc123*' containing asterisk on input[name='characters']
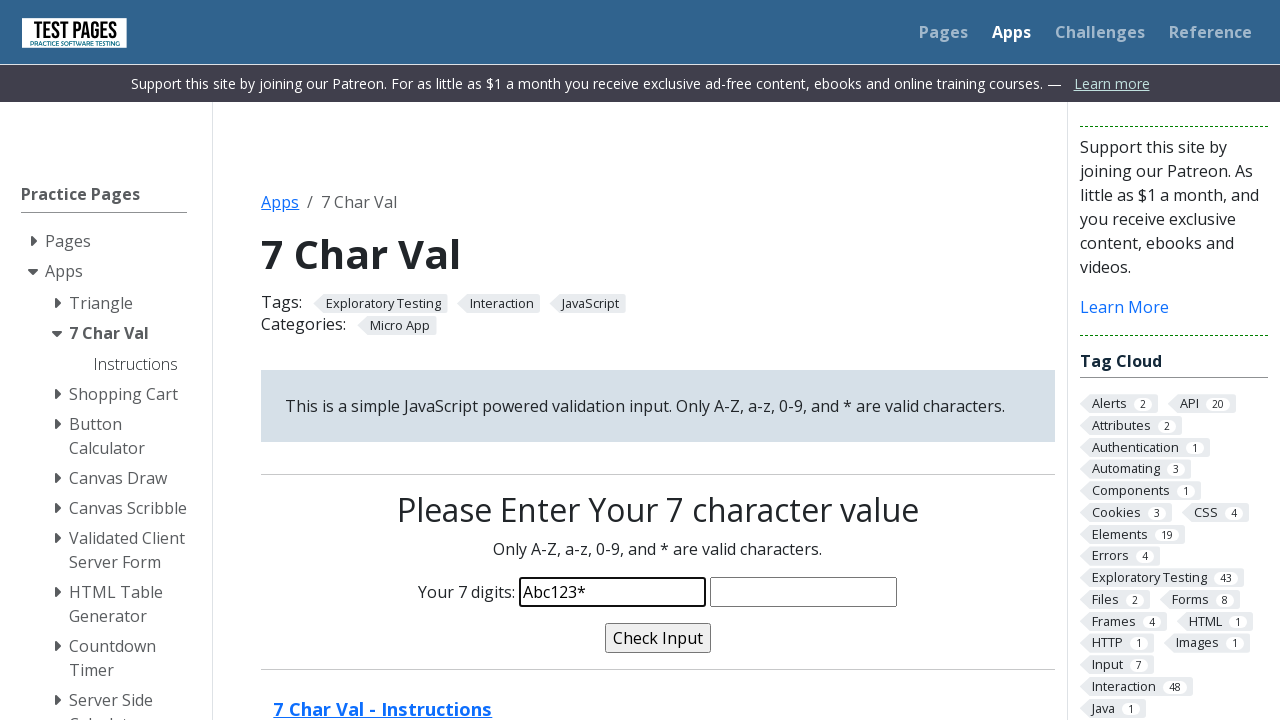

Clicked validate button to submit form at (658, 638) on input[name='validate']
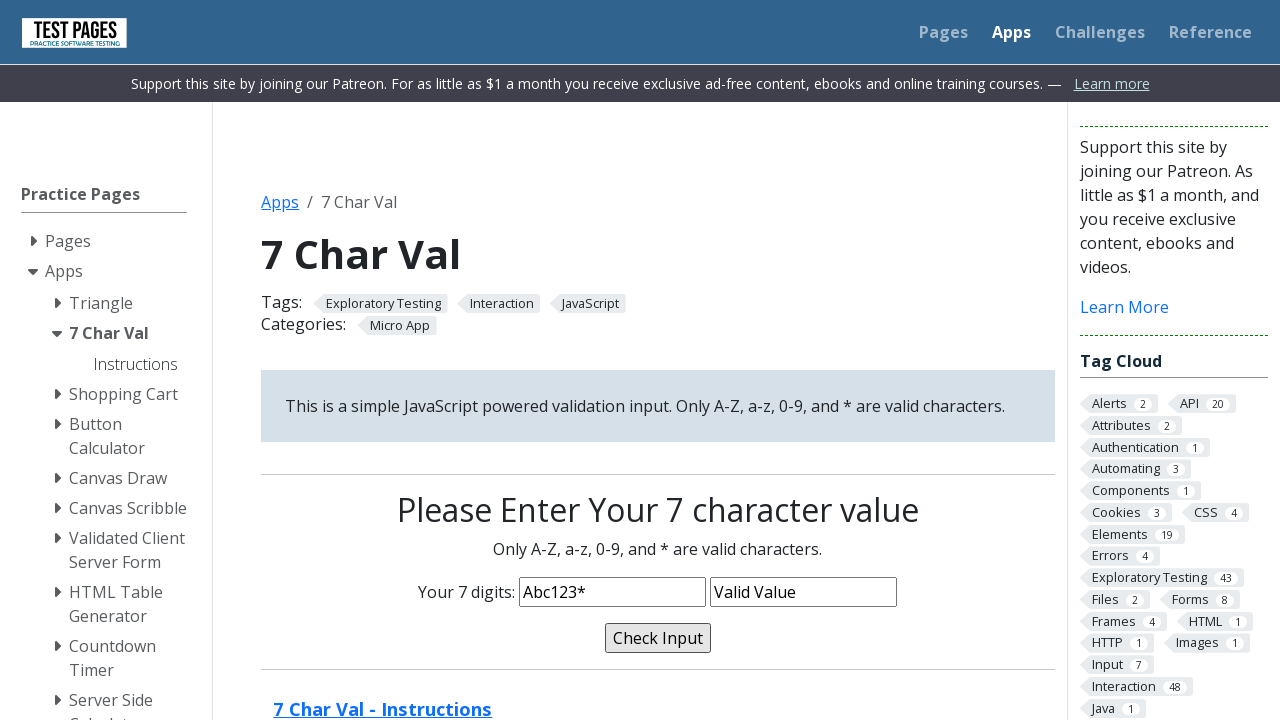

Verified validation message shows 'Valid Value'
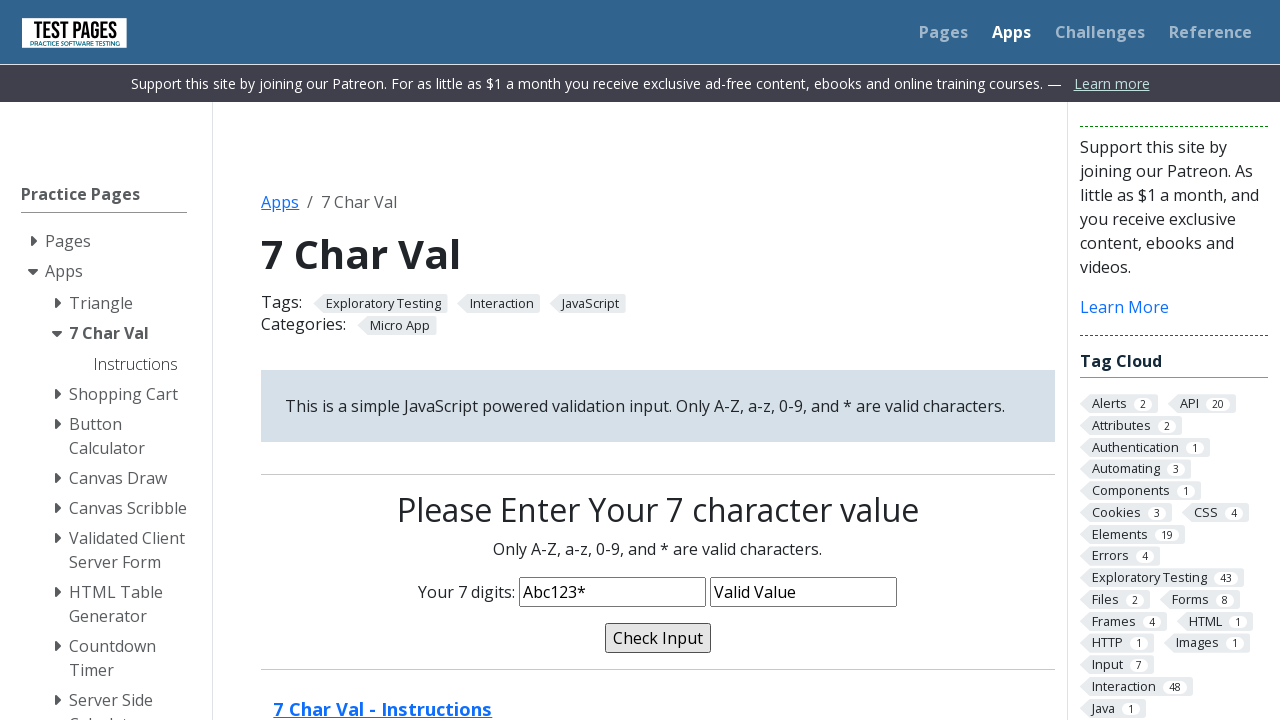

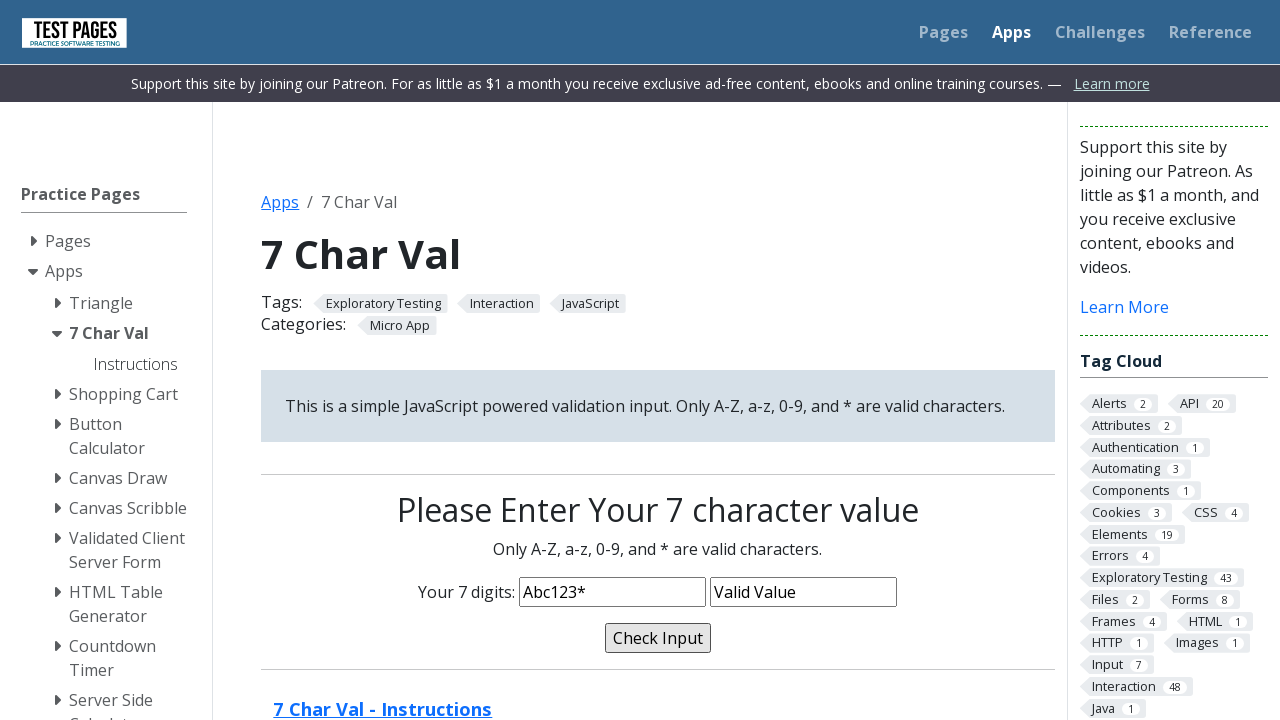